Tests the product sorting functionality on Bluestone jewelry website by navigating to Diamond Rings category and sorting products by price from low to high

Starting URL: https://www.bluestone.com

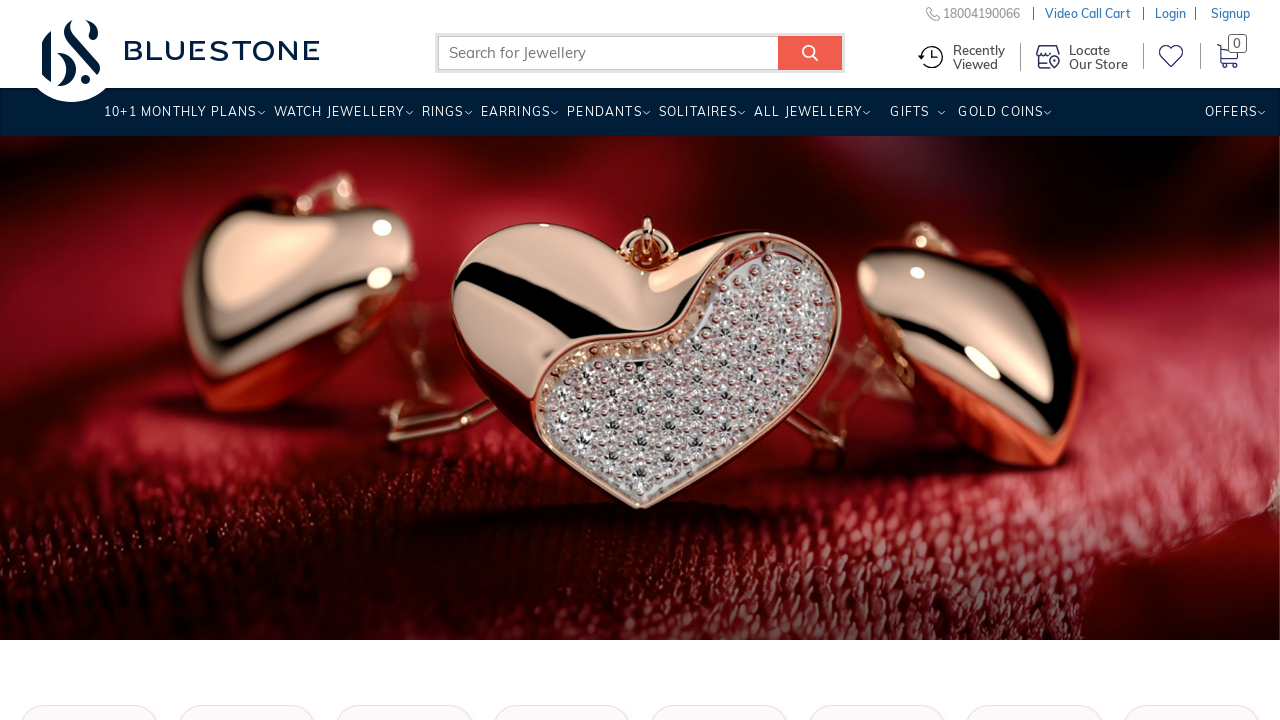

Hovered over Rings menu item to reveal dropdown at (442, 119) on a[title='Rings']
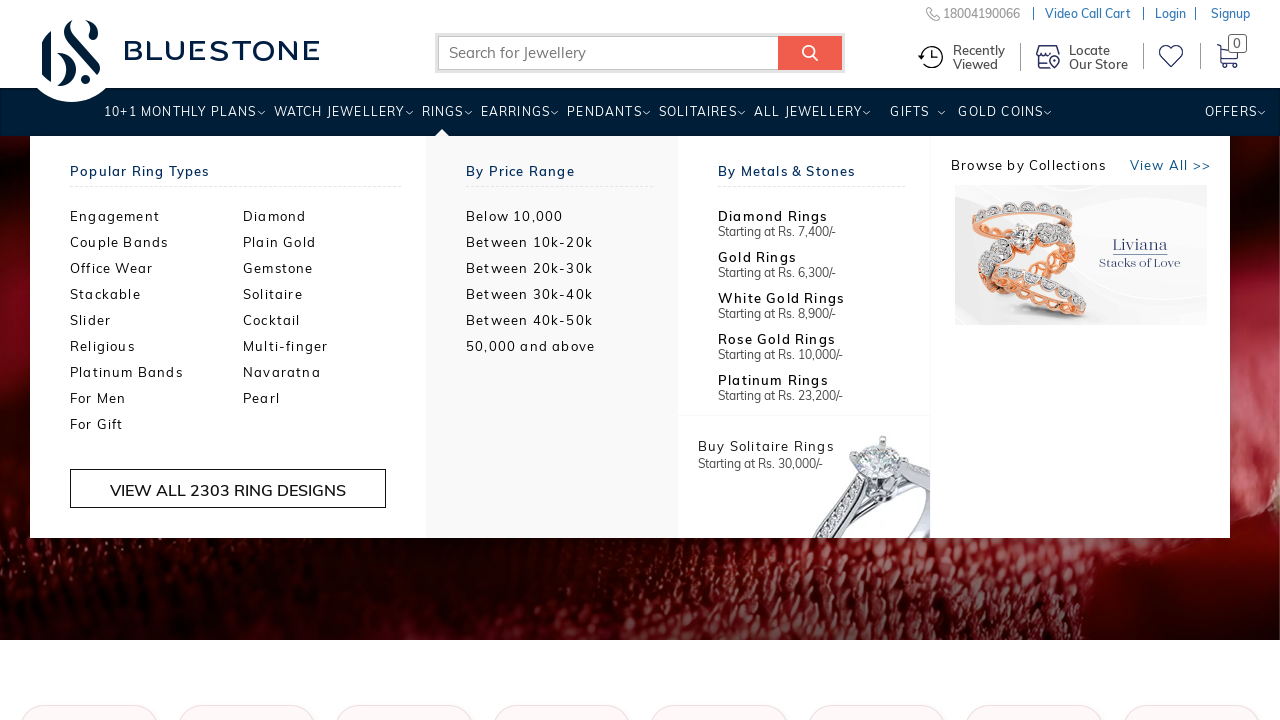

Clicked on Diamond Rings category from dropdown menu at (330, 216) on ul.odd-even-bg ul.two-col a[title='Diamond Rings']
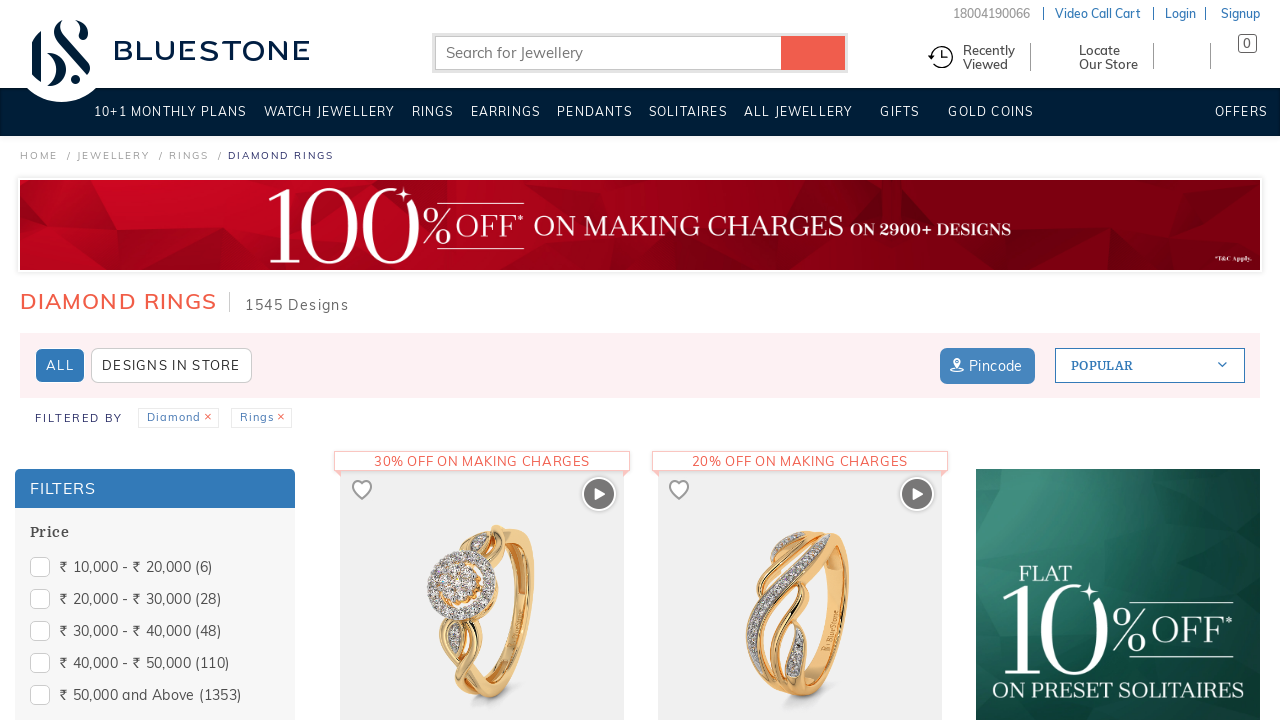

Product listing loaded successfully
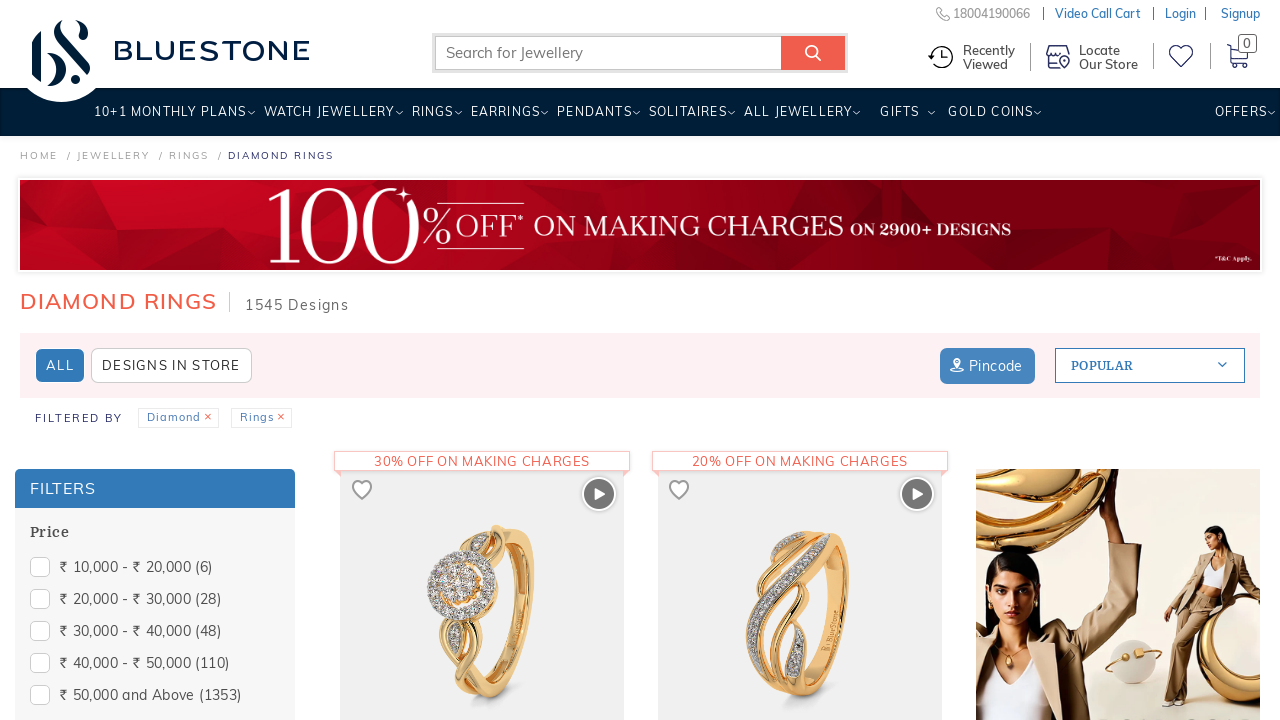

Clicked on sort dropdown menu at (1150, 366) on section.sort-by.pull-right span
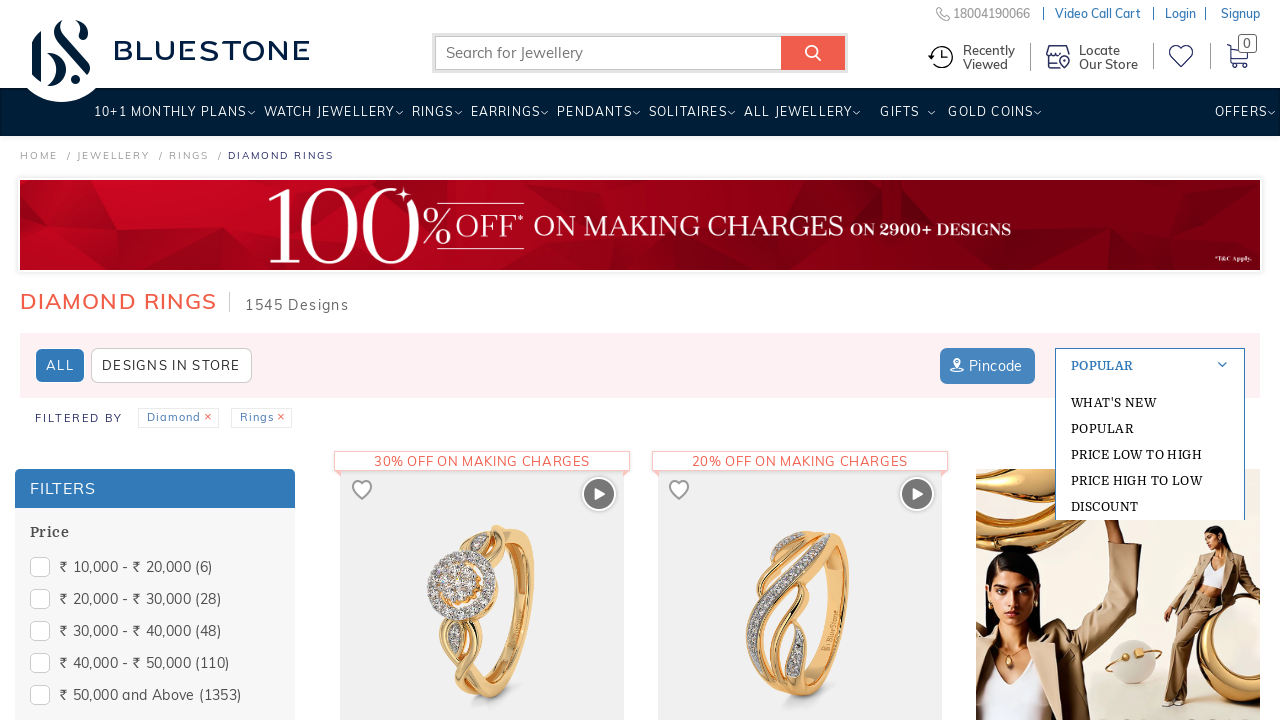

Selected 'Price Low to High' sorting option at (1150, 454) on div.form-items.select-view-by a:has-text('Price Low to High')
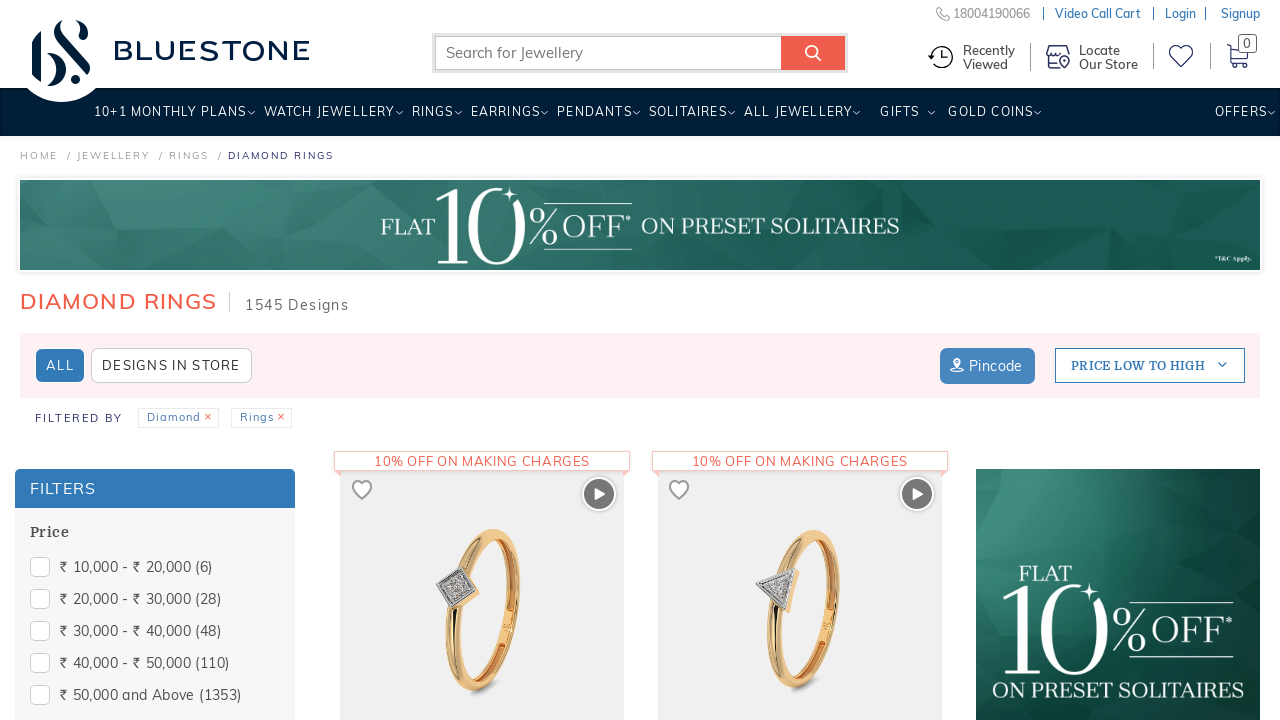

Sorted product listing loaded with price low to high order
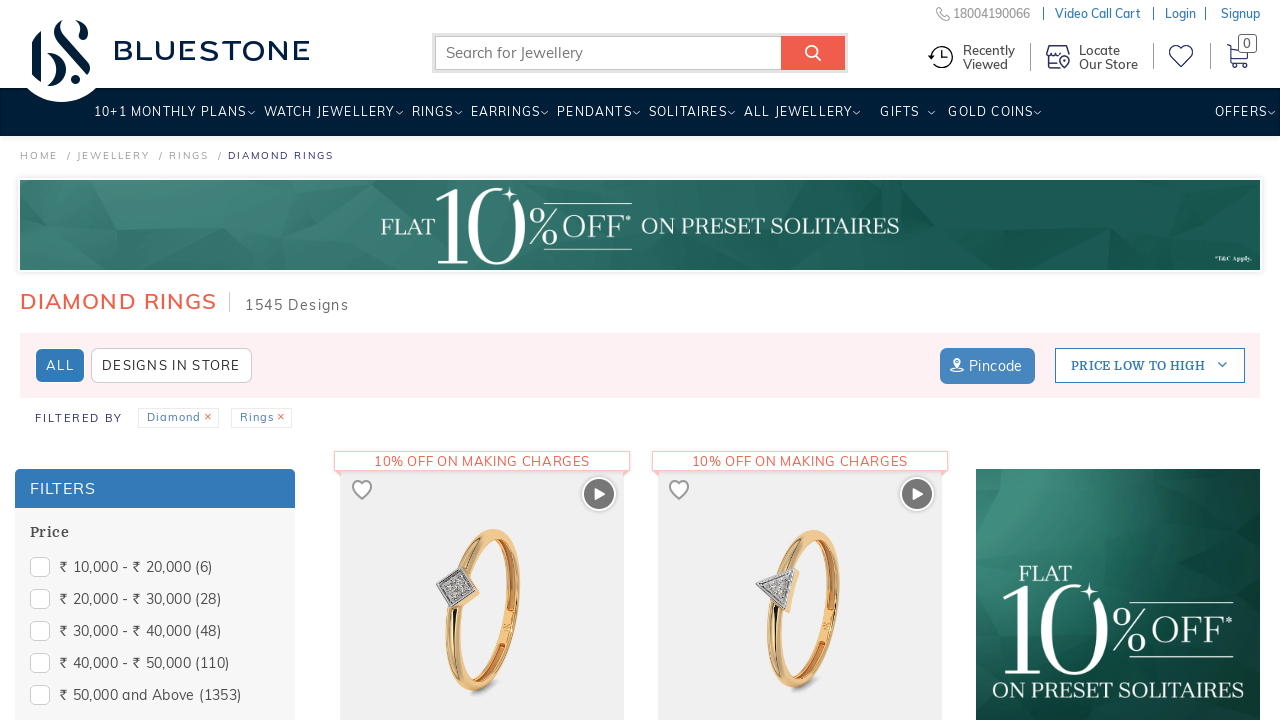

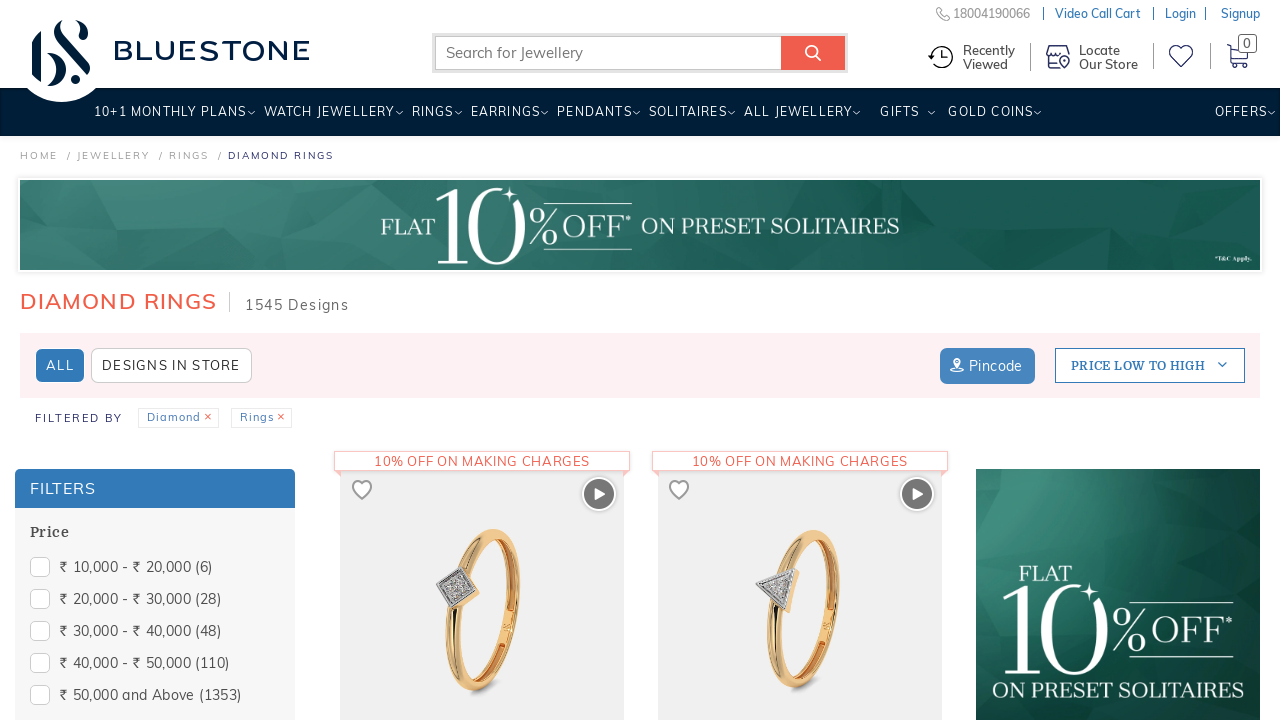